Tests that entering empty text removes the todo item

Starting URL: https://demo.playwright.dev/todomvc

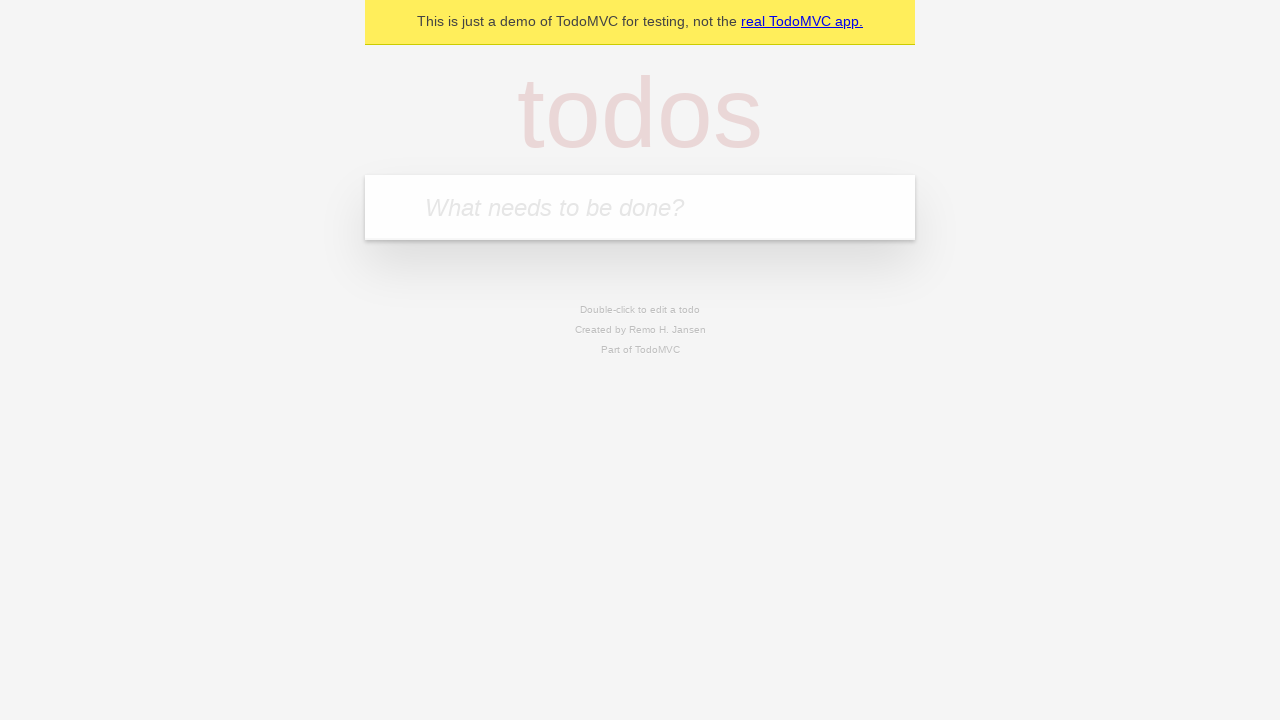

Filled new todo input with 'buy some cheese' on .new-todo
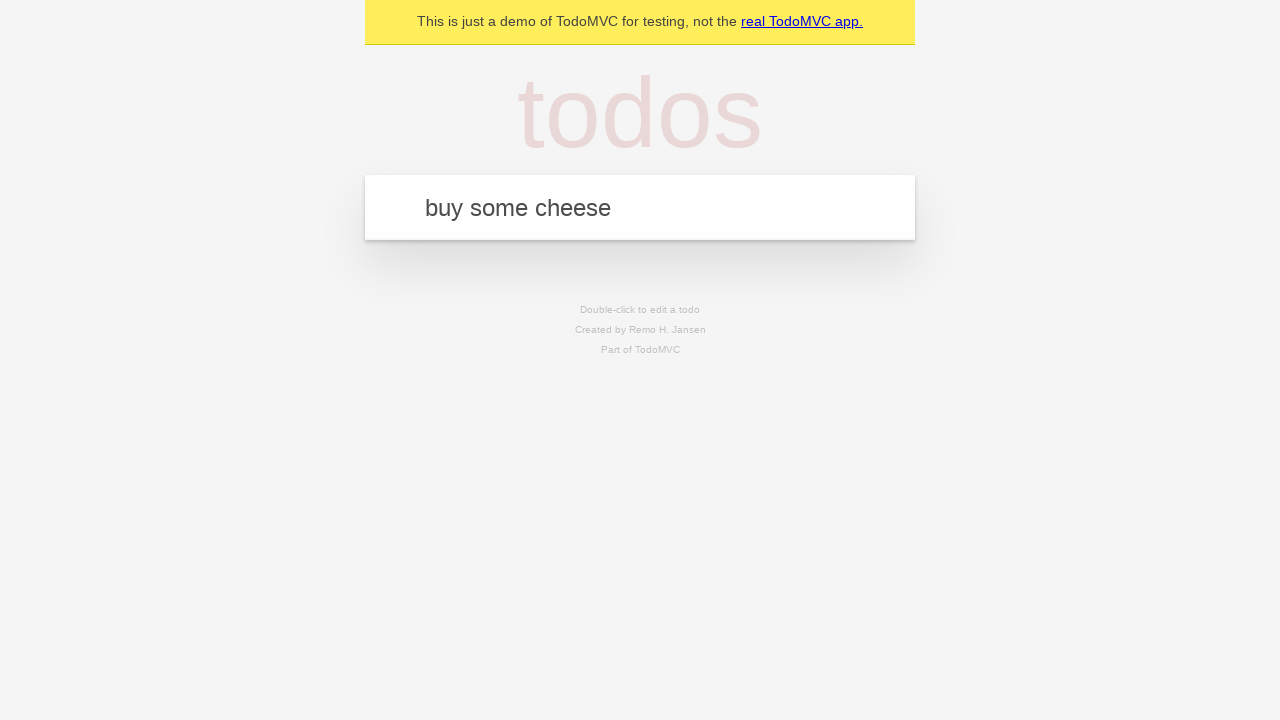

Pressed Enter to add first todo item on .new-todo
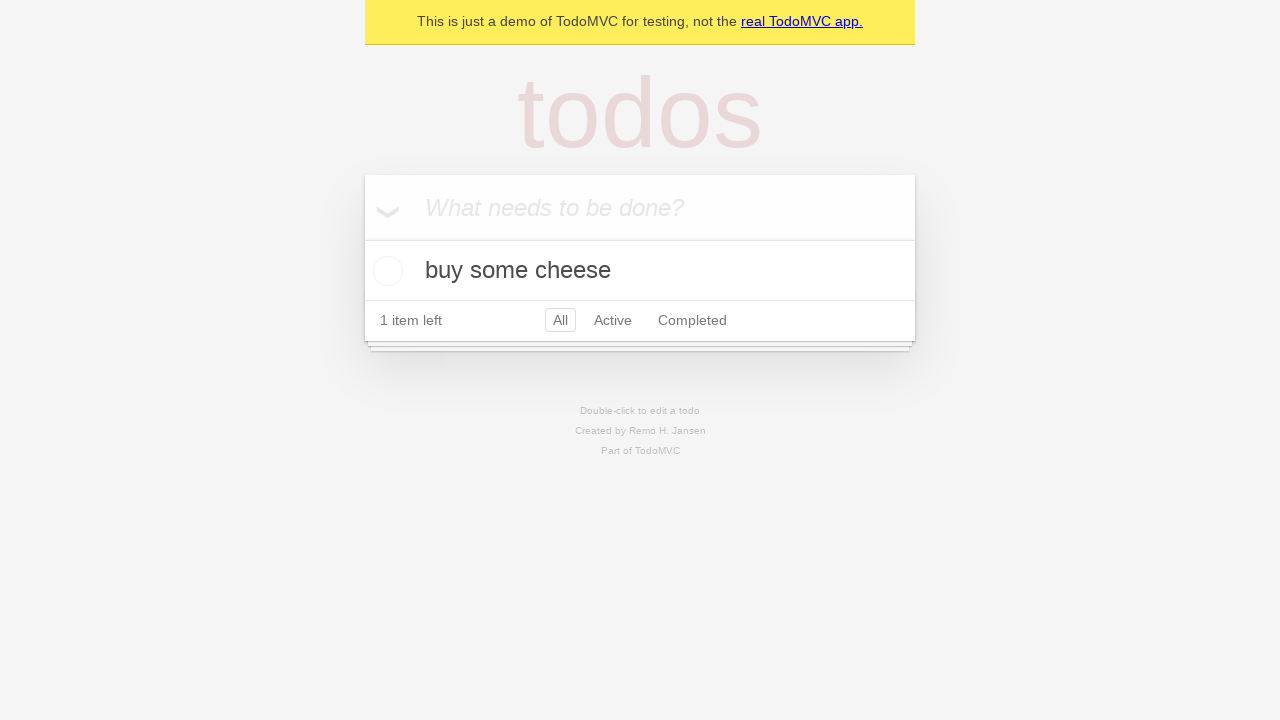

Filled new todo input with 'feed the cat' on .new-todo
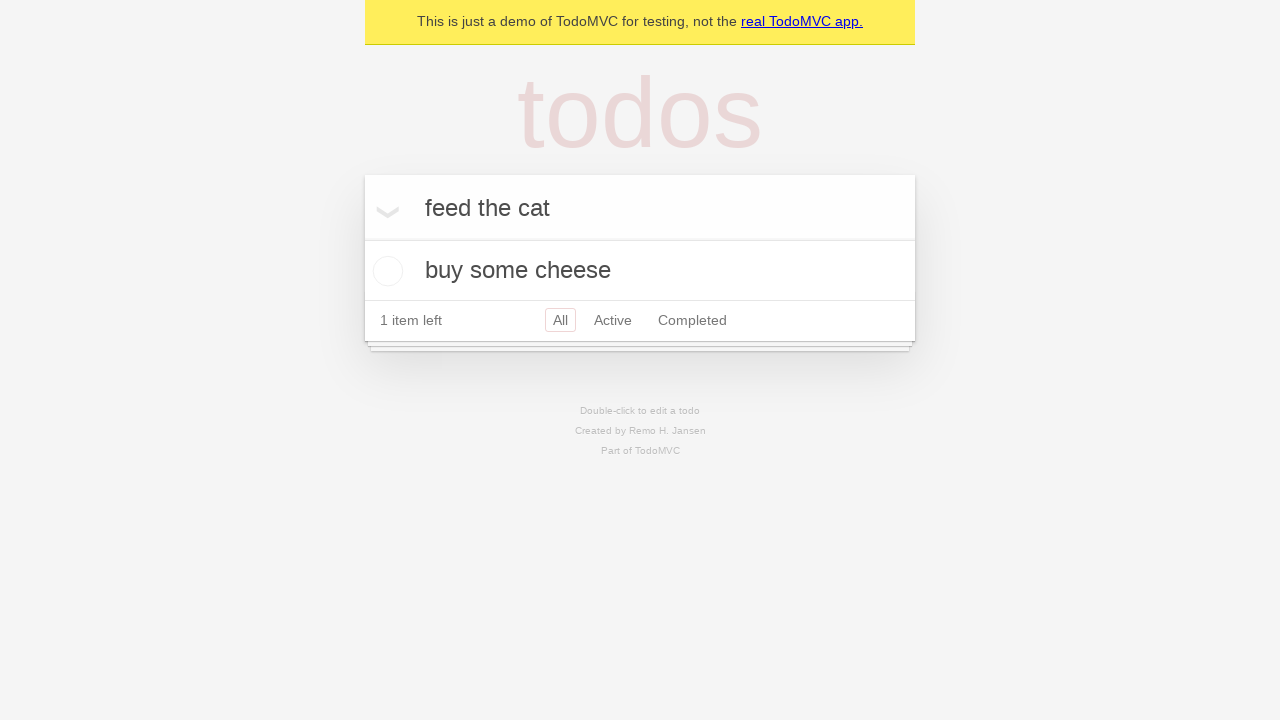

Pressed Enter to add second todo item on .new-todo
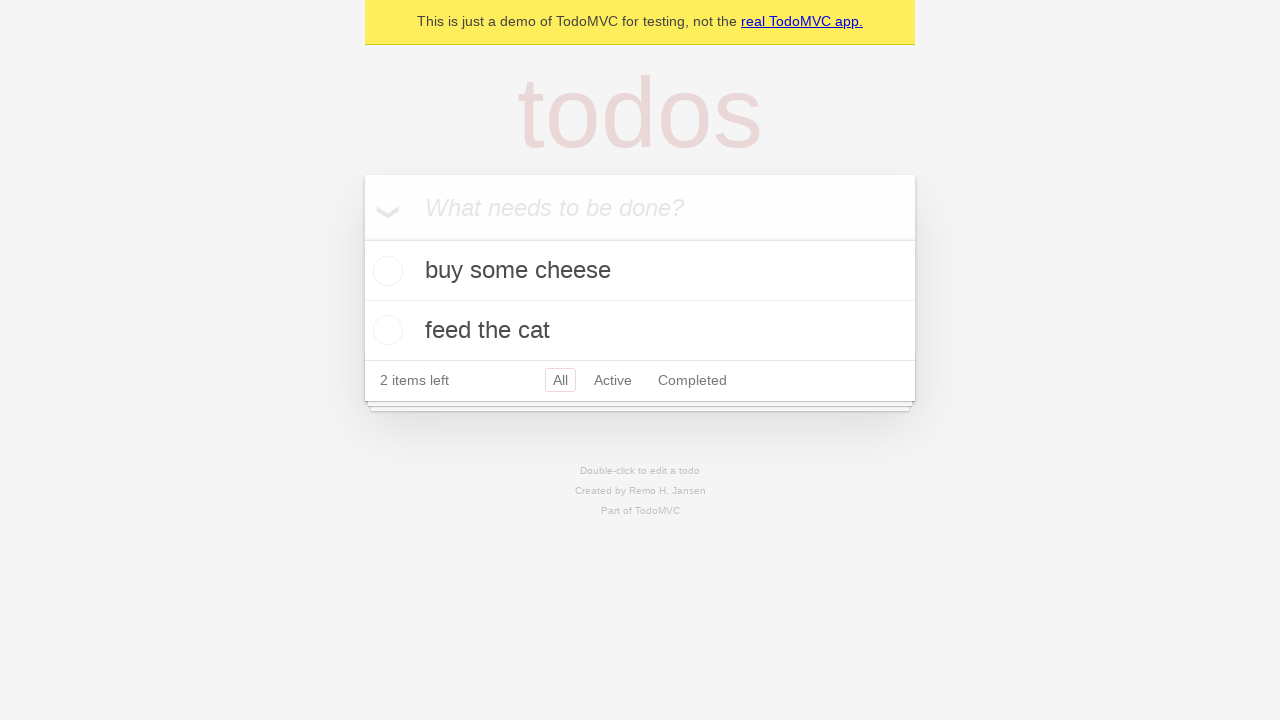

Filled new todo input with 'book a doctors appointment' on .new-todo
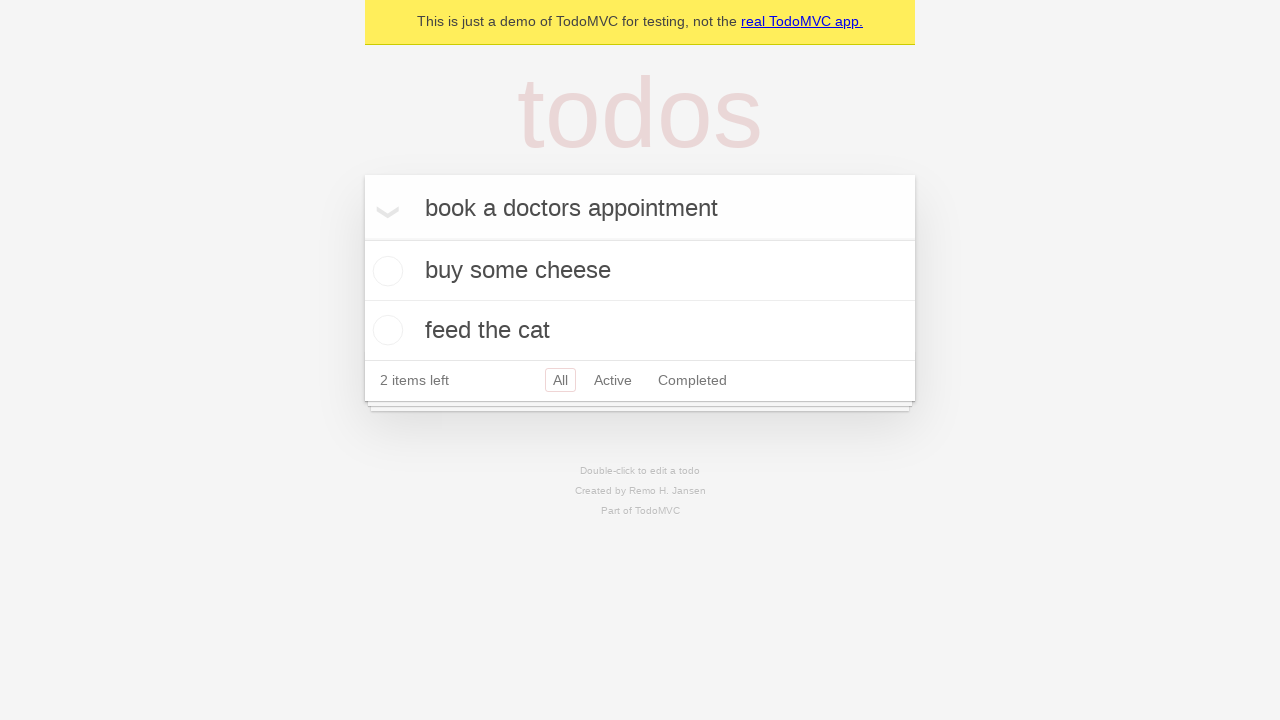

Pressed Enter to add third todo item on .new-todo
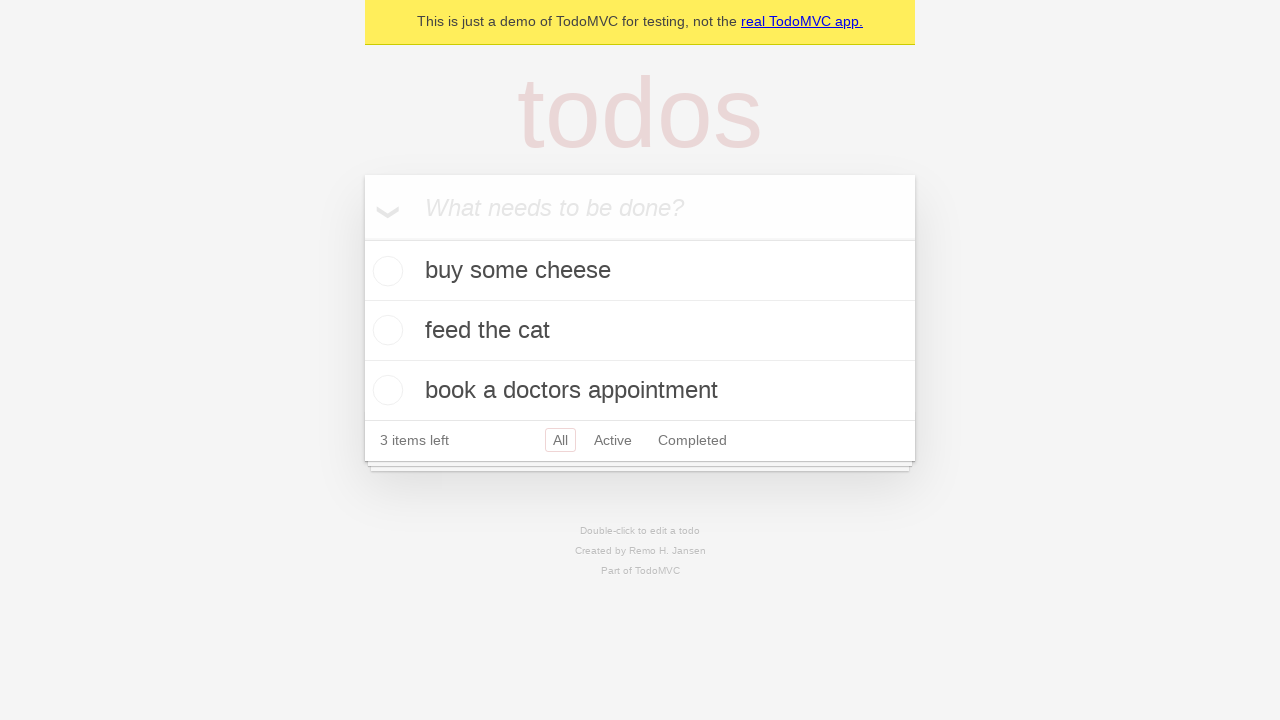

Waited for all three todo items to be rendered
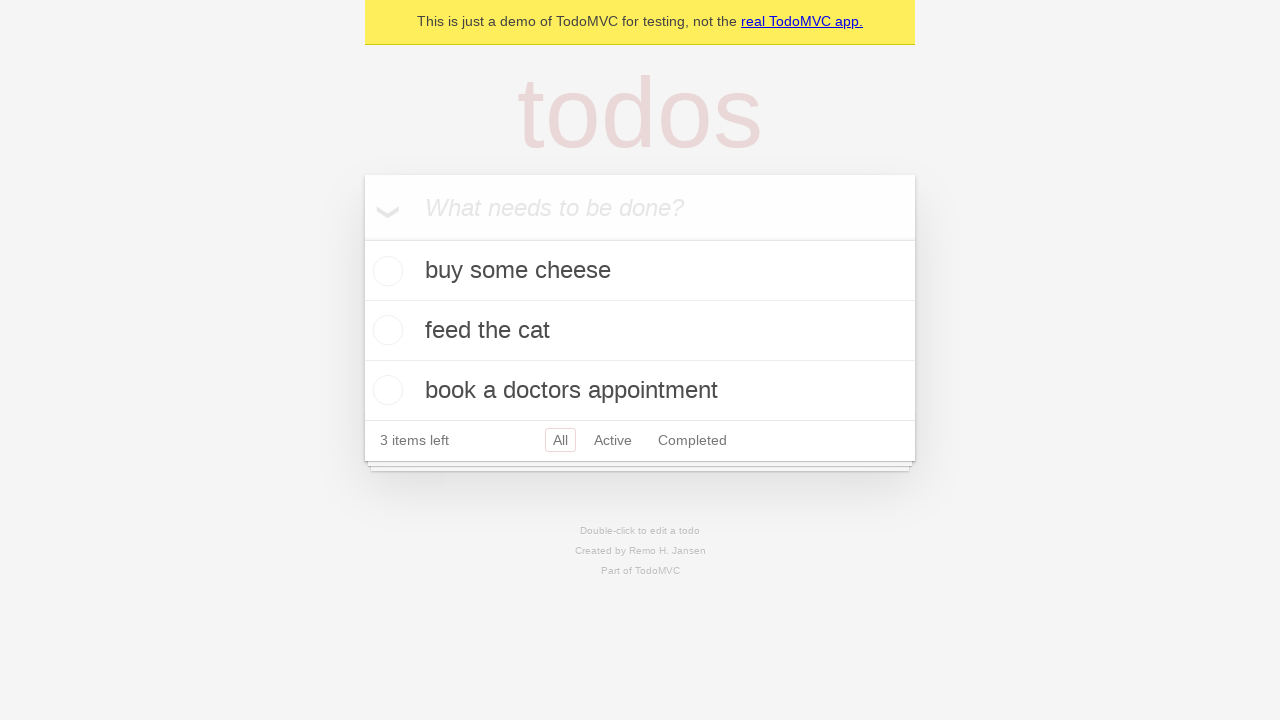

Double-clicked second todo item to enter edit mode at (640, 331) on .todo-list li >> nth=1
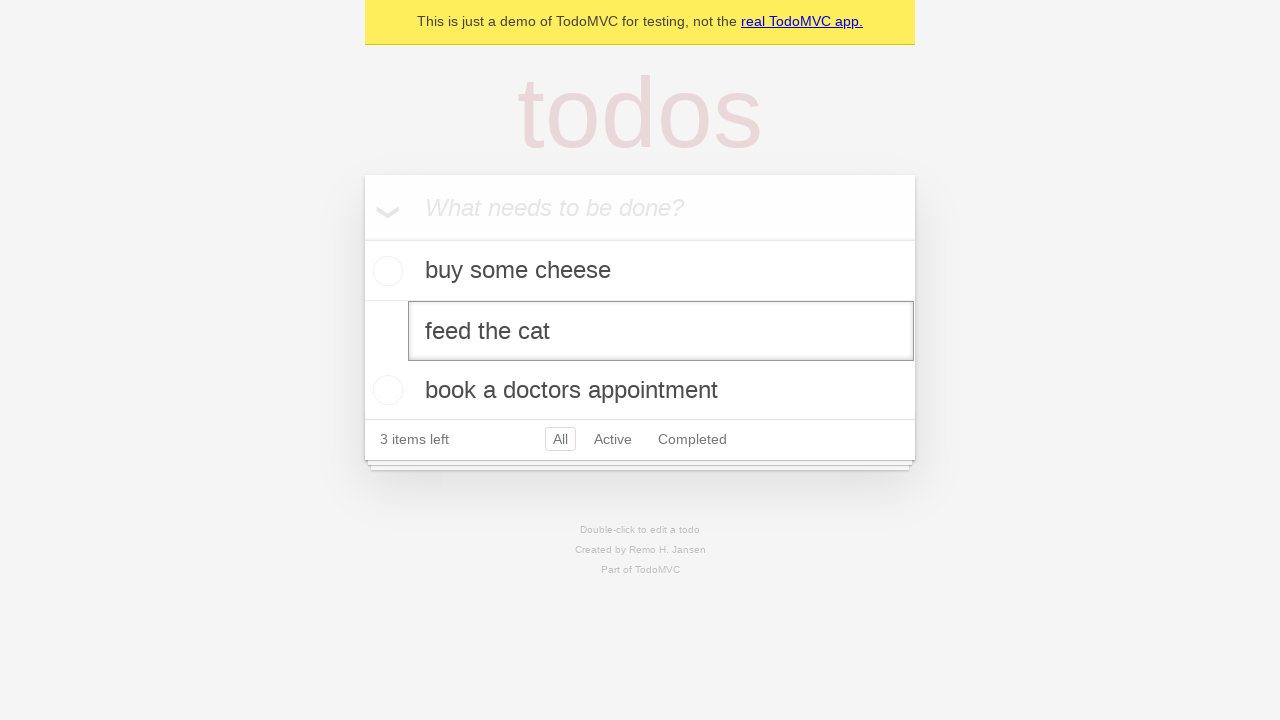

Cleared the text in the edit field on .todo-list li >> nth=1 >> .edit
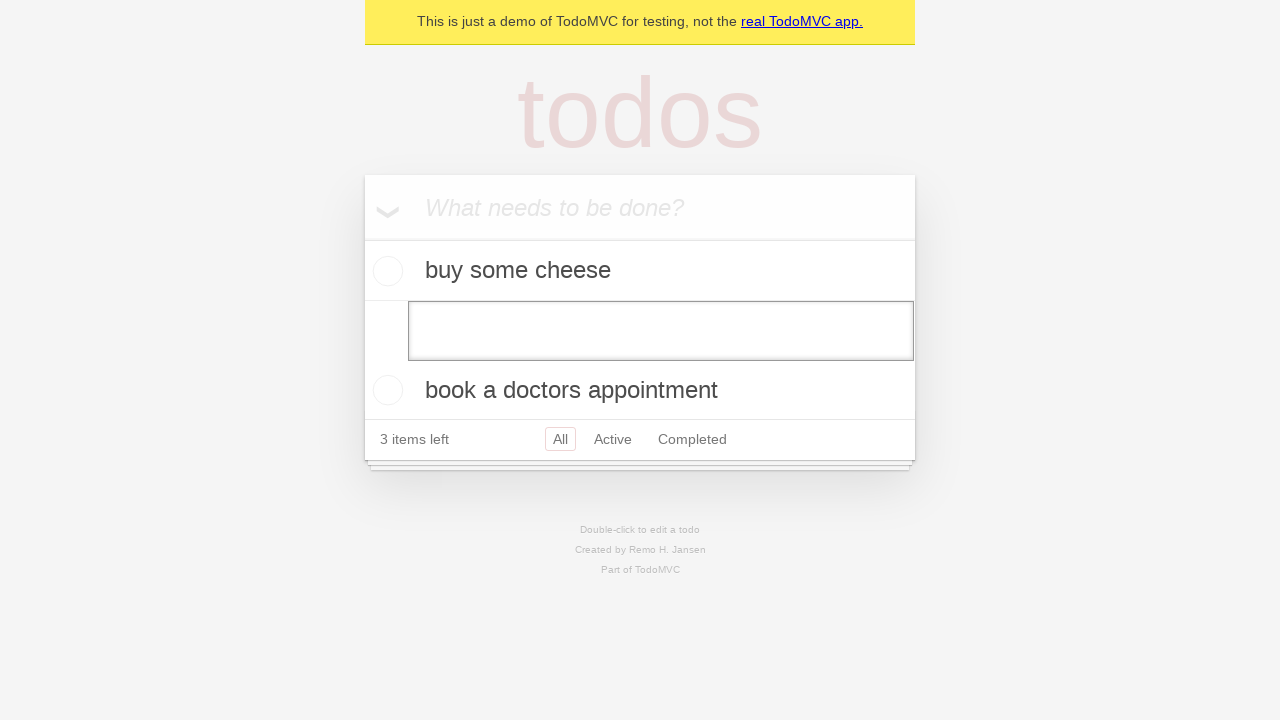

Pressed Enter to submit empty text, removing the todo item on .todo-list li >> nth=1 >> .edit
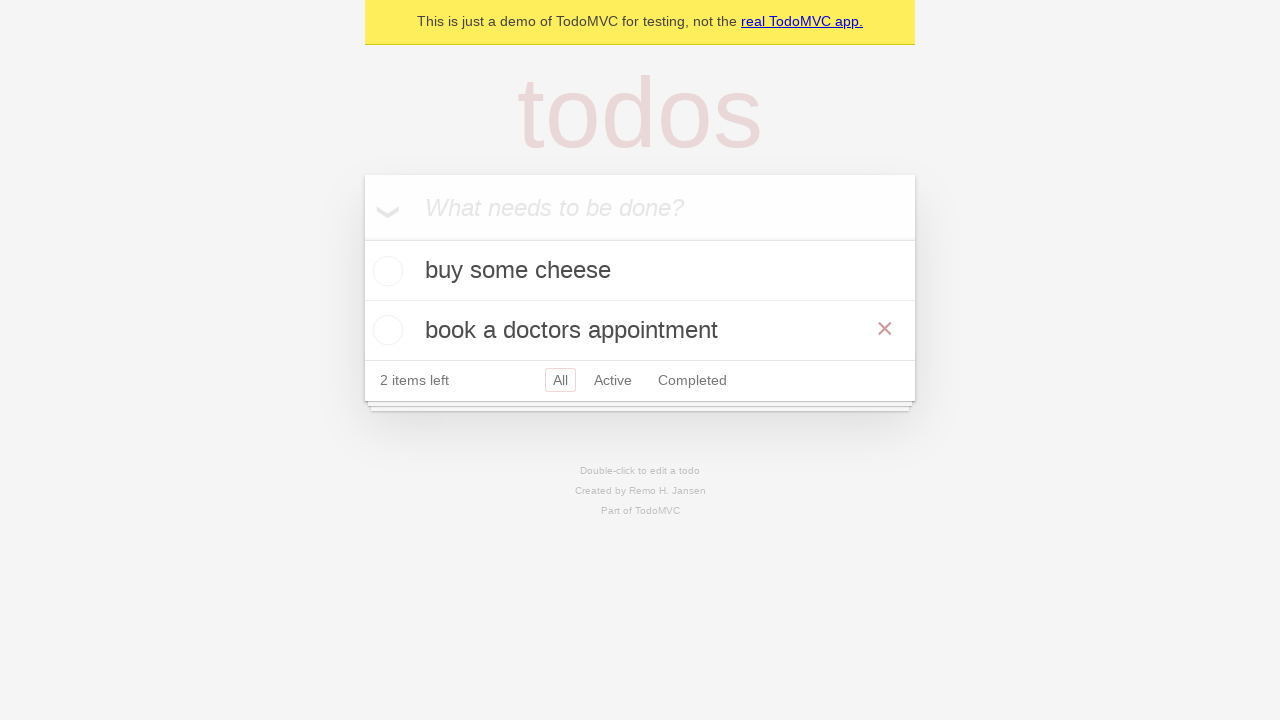

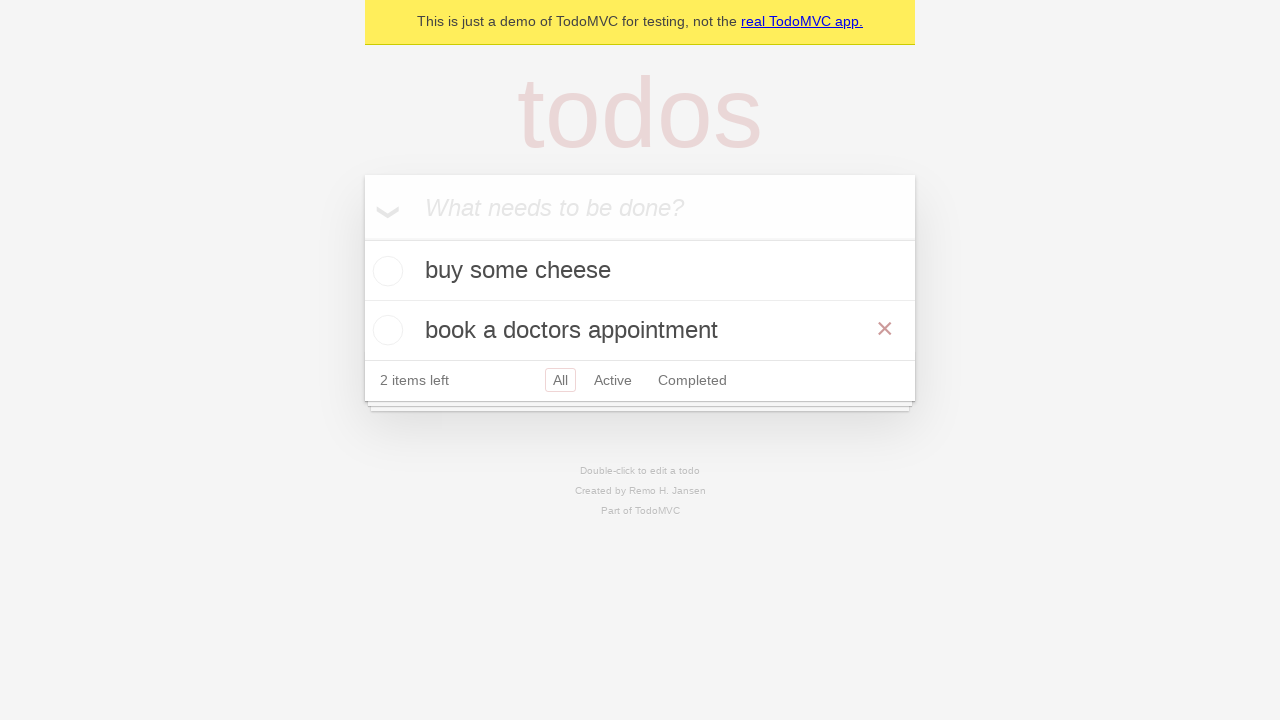